Tests filtering to display only active (incomplete) todo items

Starting URL: https://demo.playwright.dev/todomvc

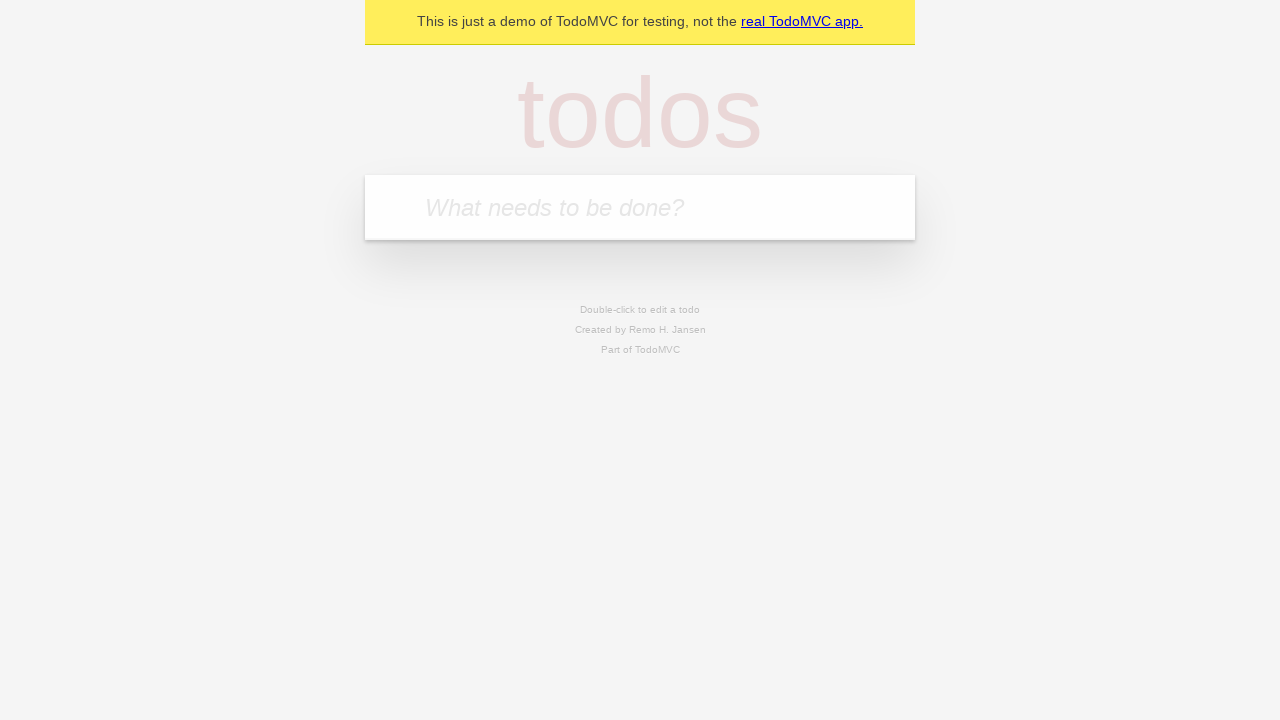

Filled todo input with 'buy some cheese' on internal:attr=[placeholder="What needs to be done?"i]
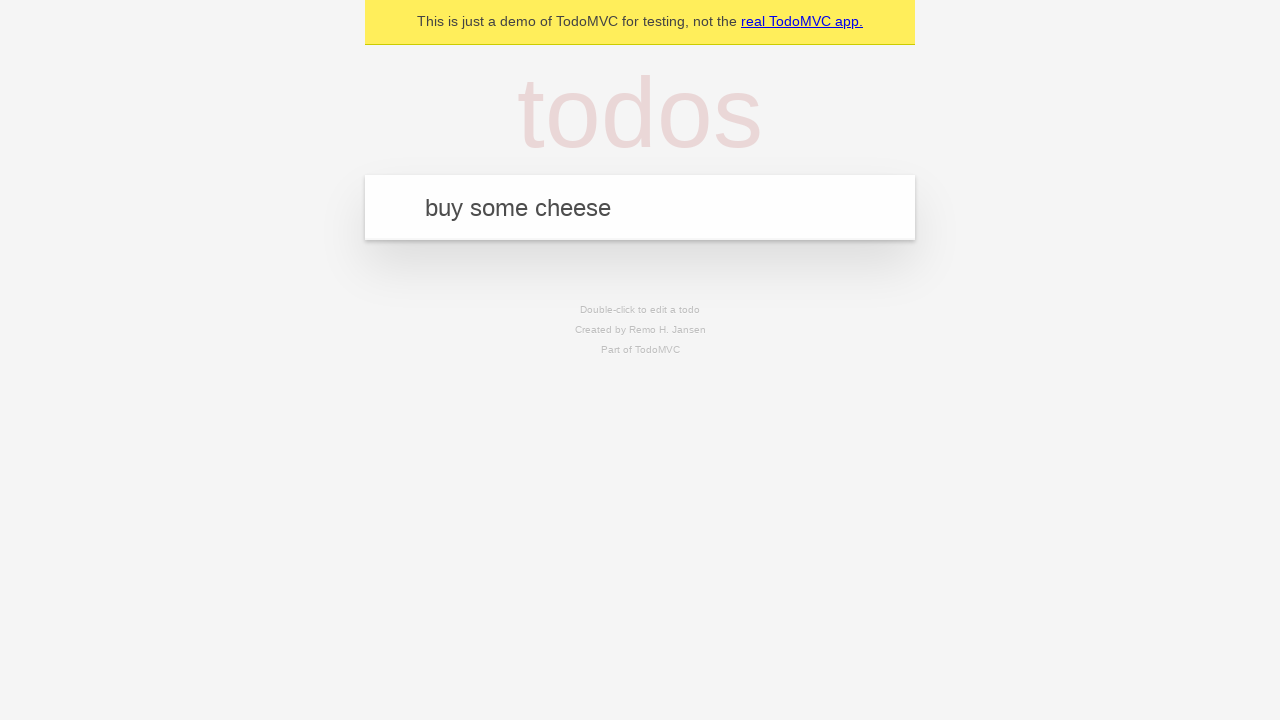

Pressed Enter to add todo 'buy some cheese' on internal:attr=[placeholder="What needs to be done?"i]
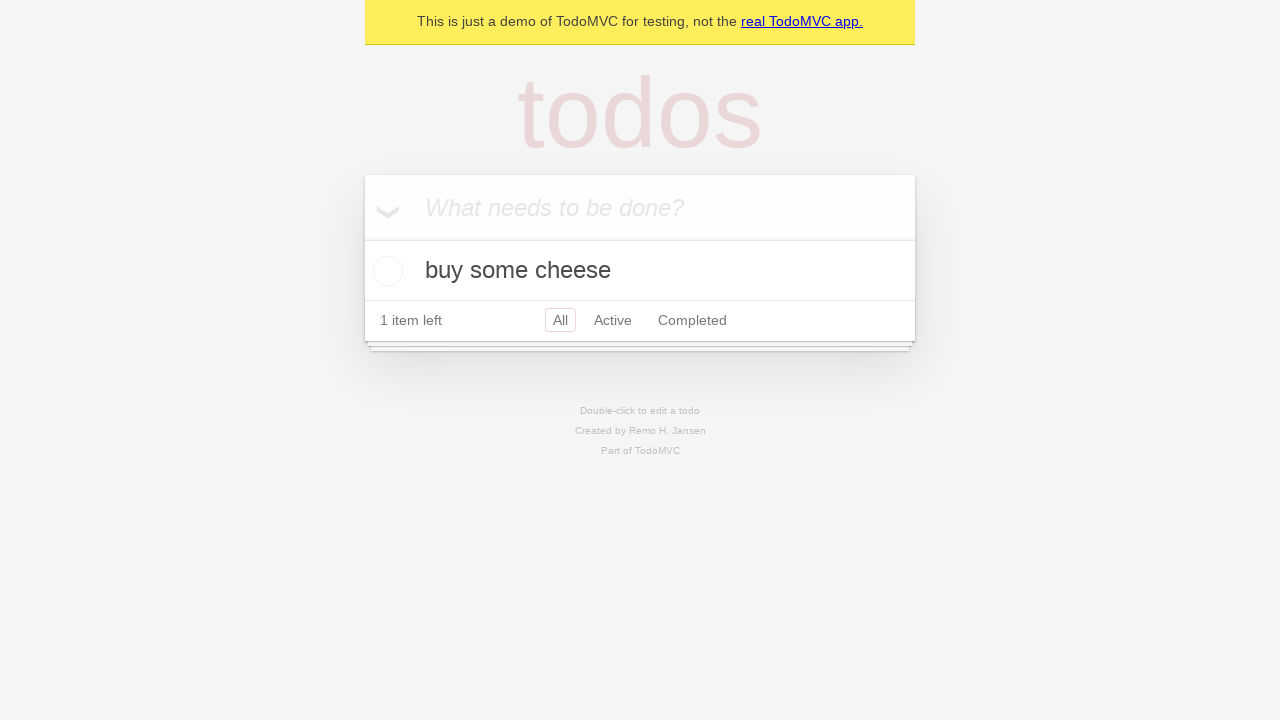

Filled todo input with 'feed the cat' on internal:attr=[placeholder="What needs to be done?"i]
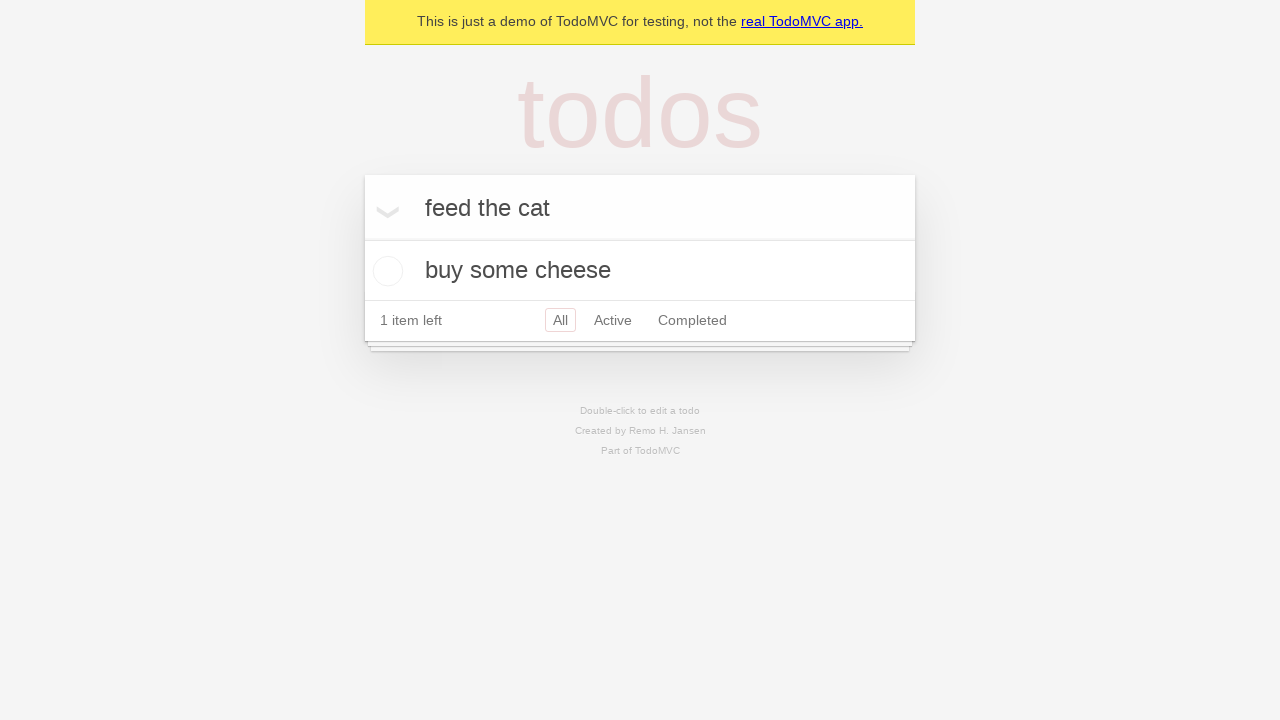

Pressed Enter to add todo 'feed the cat' on internal:attr=[placeholder="What needs to be done?"i]
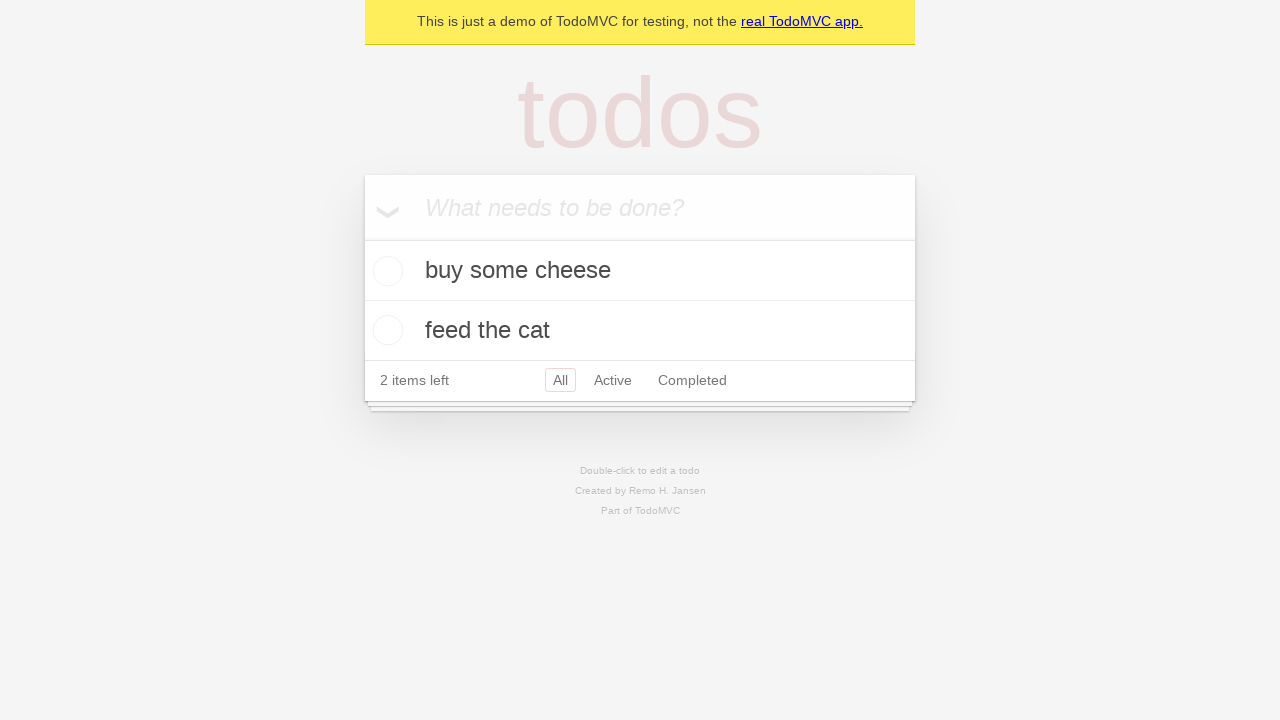

Filled todo input with 'book a doctors appointment' on internal:attr=[placeholder="What needs to be done?"i]
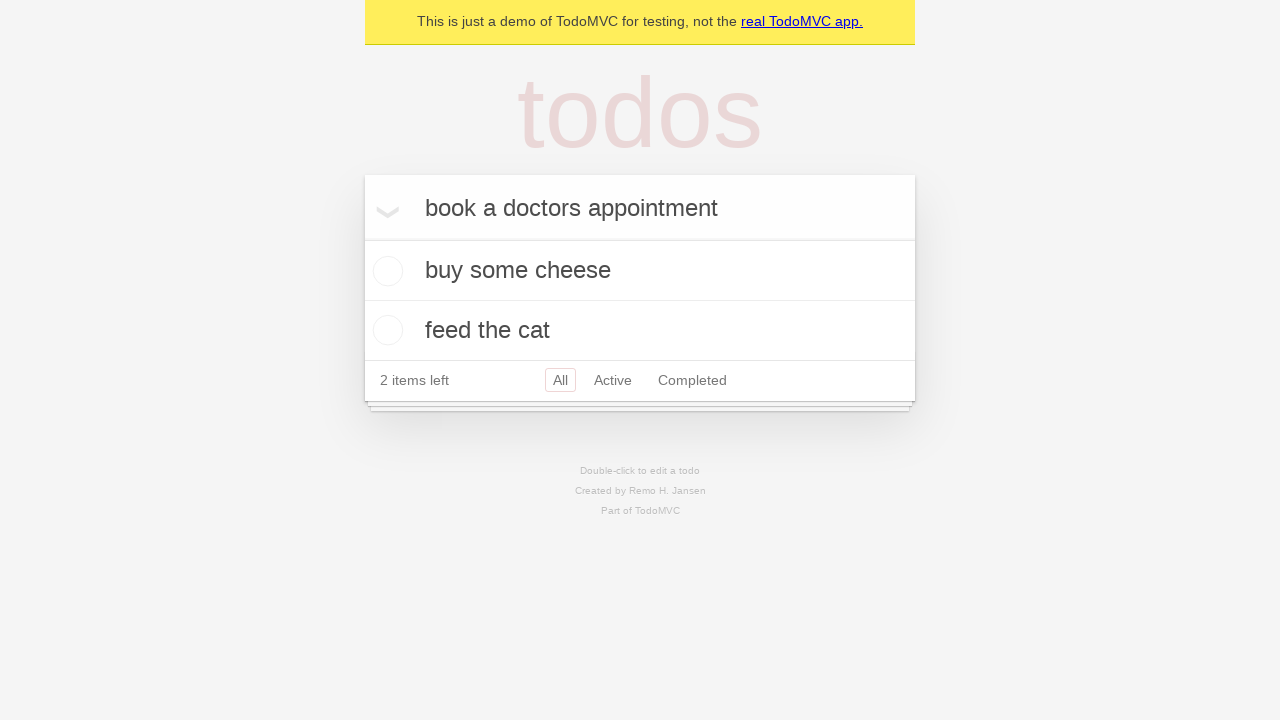

Pressed Enter to add todo 'book a doctors appointment' on internal:attr=[placeholder="What needs to be done?"i]
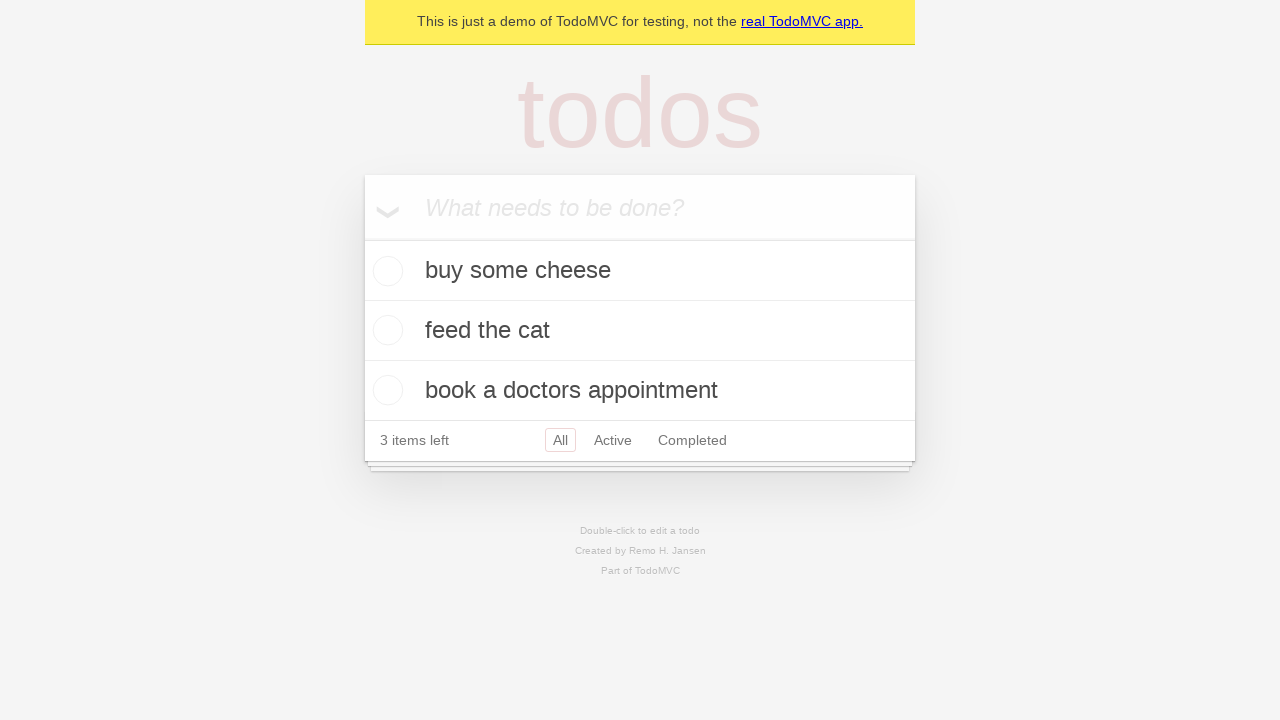

All three todo items loaded
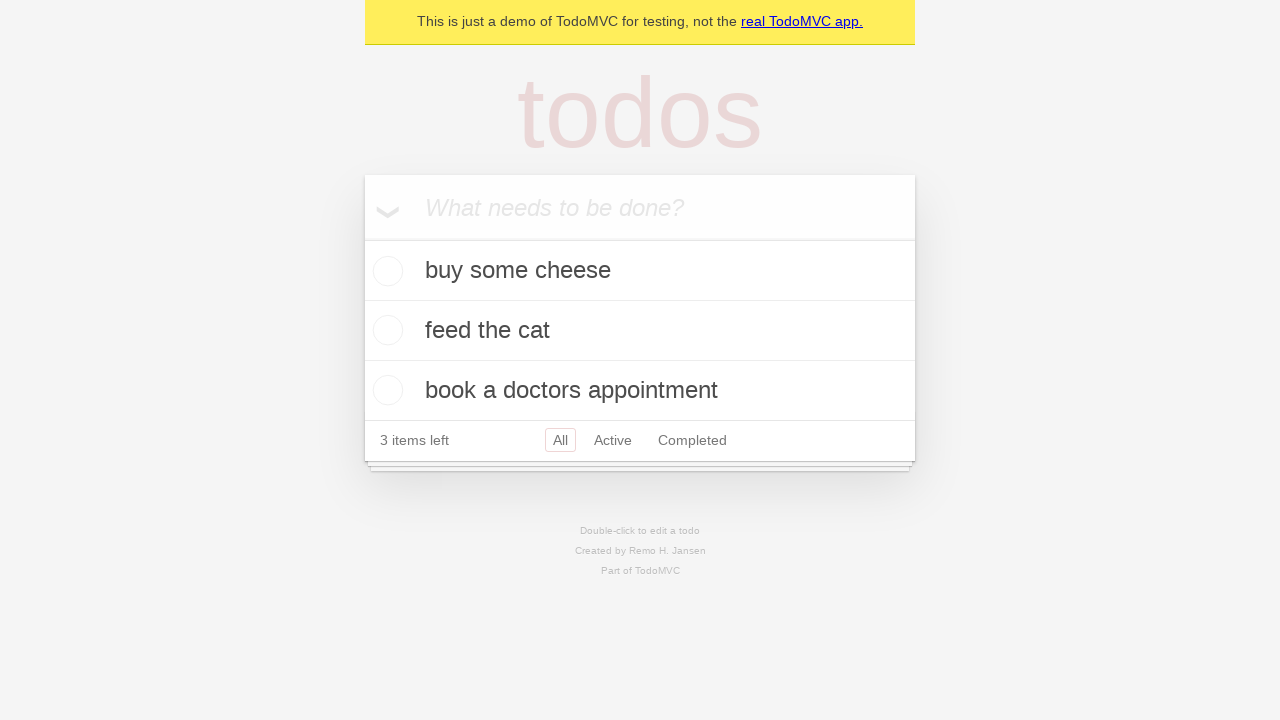

Marked second todo item as complete at (385, 330) on internal:testid=[data-testid="todo-item"s] >> nth=1 >> internal:role=checkbox
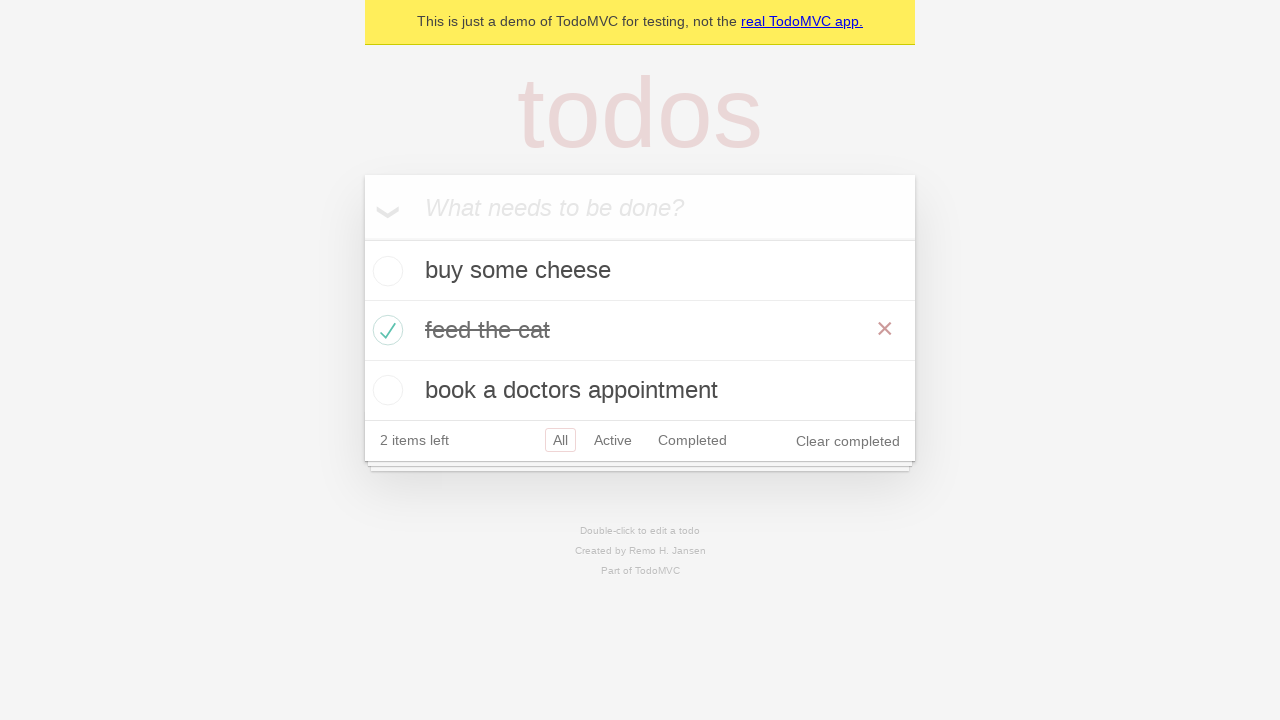

Clicked Active filter to display only incomplete items at (613, 440) on internal:role=link[name="Active"i]
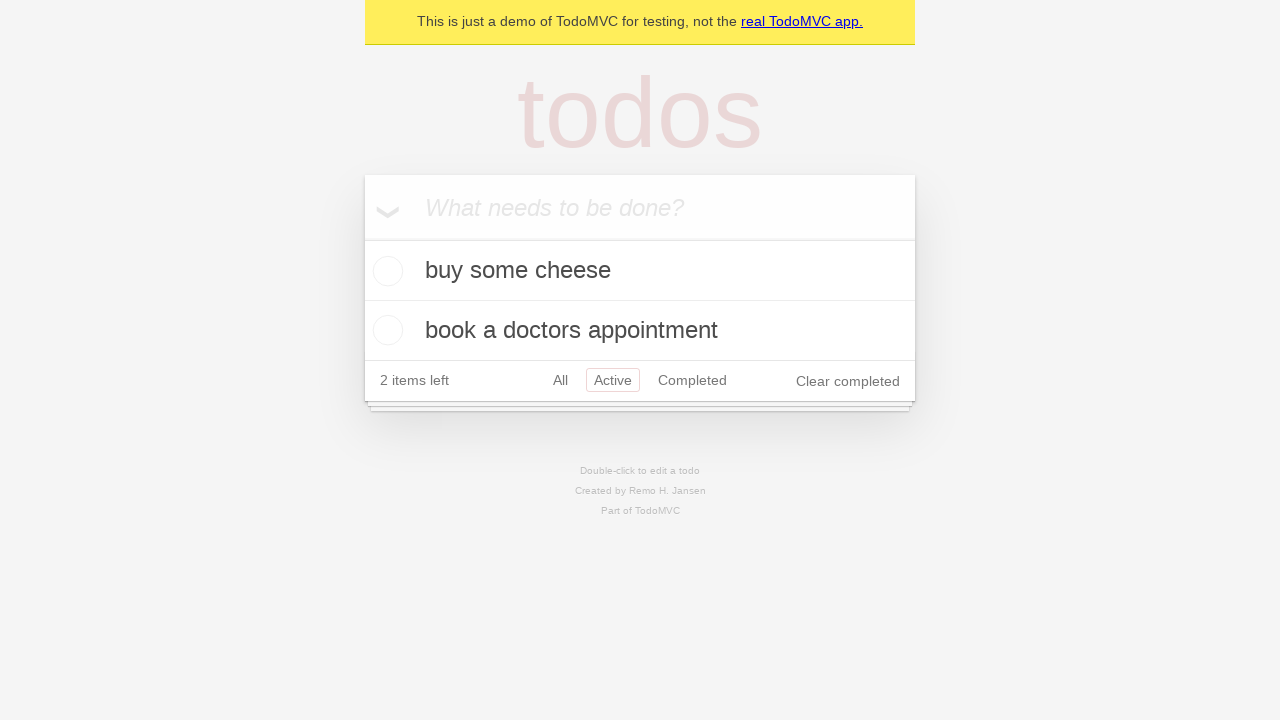

Active items filter applied - displaying 2 incomplete todos
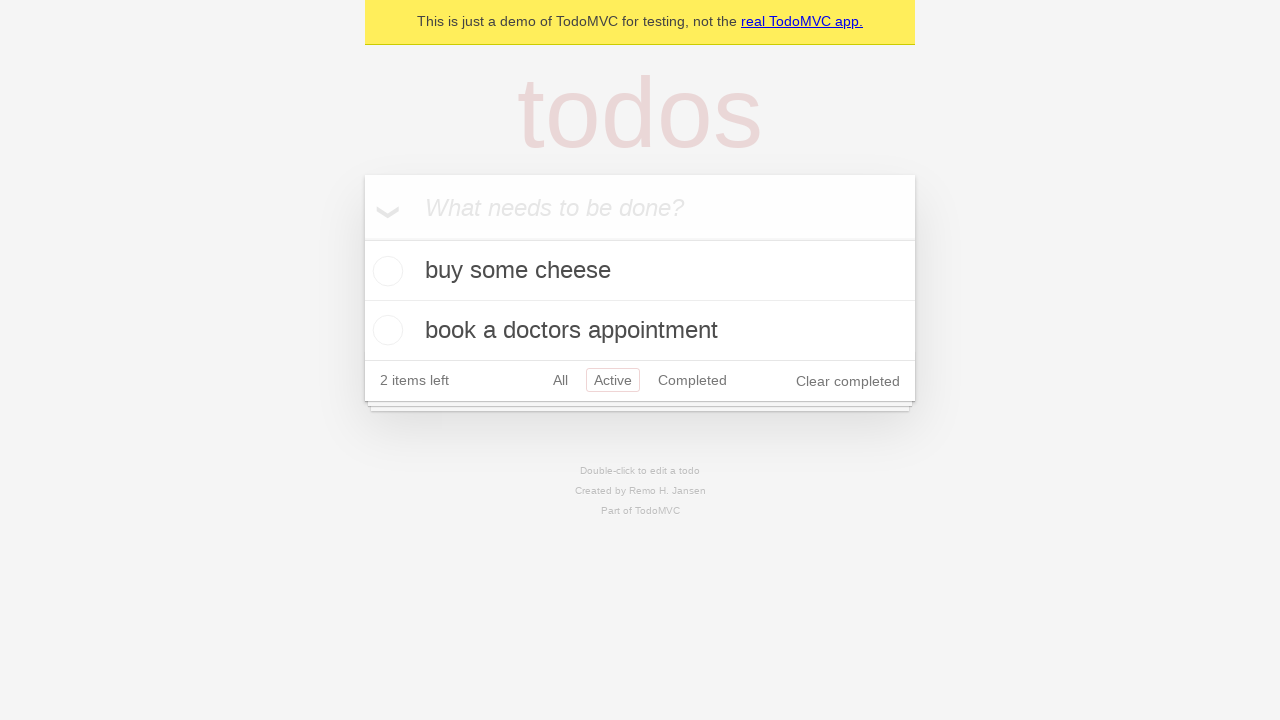

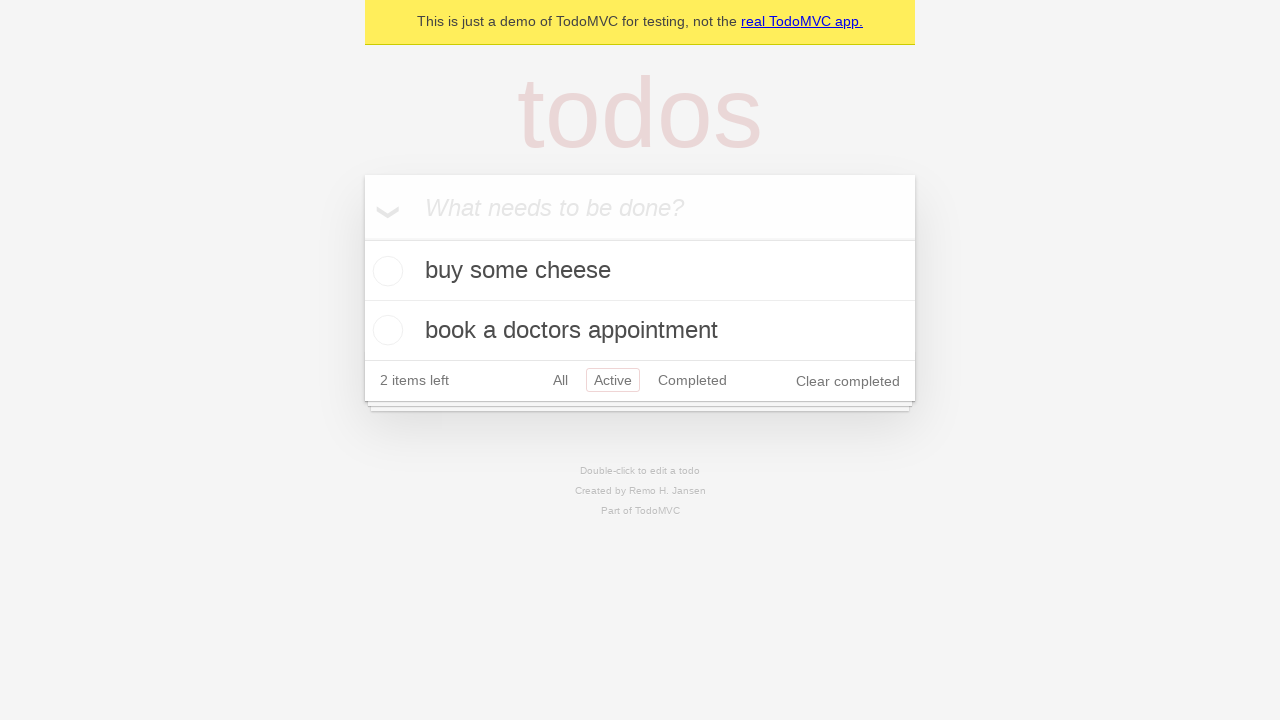